Tests filling out a practice form with personal information including first name, last name, email, phone number, date of birth, and selecting a hobby checkbox

Starting URL: https://demoqa.com/automation-practice-form

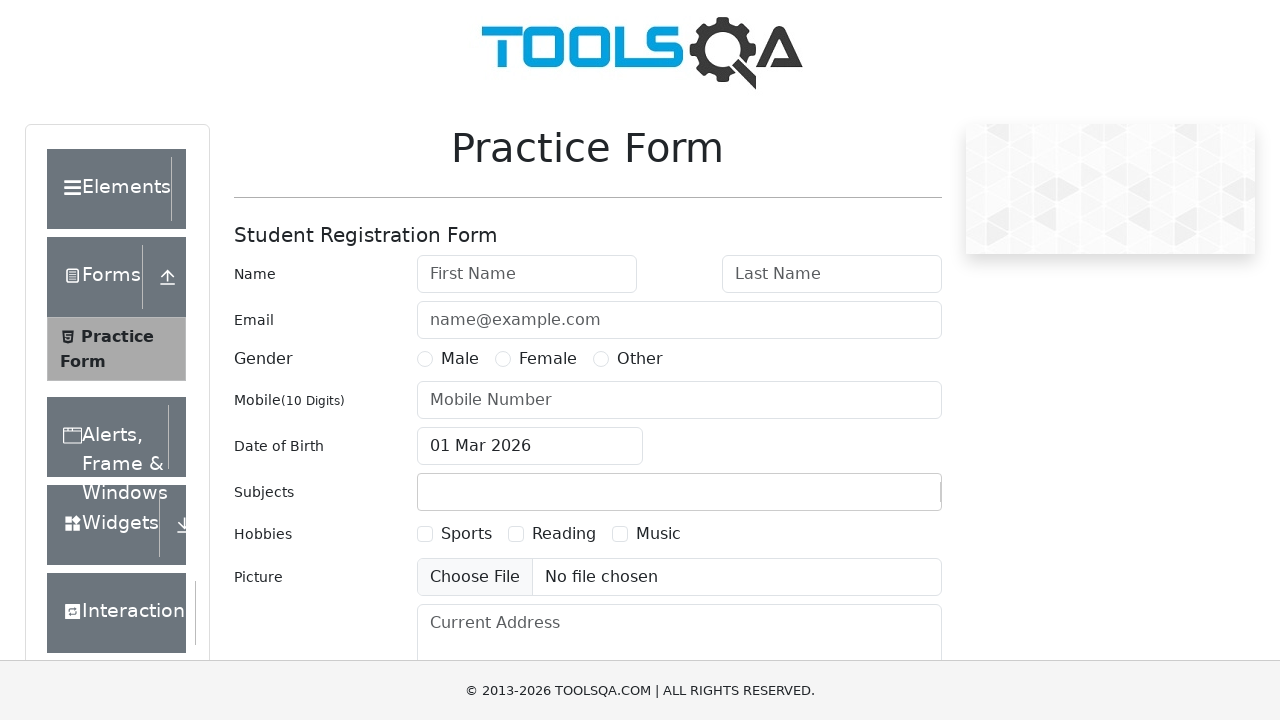

Filled first name field with 'BALARAM' on #firstName
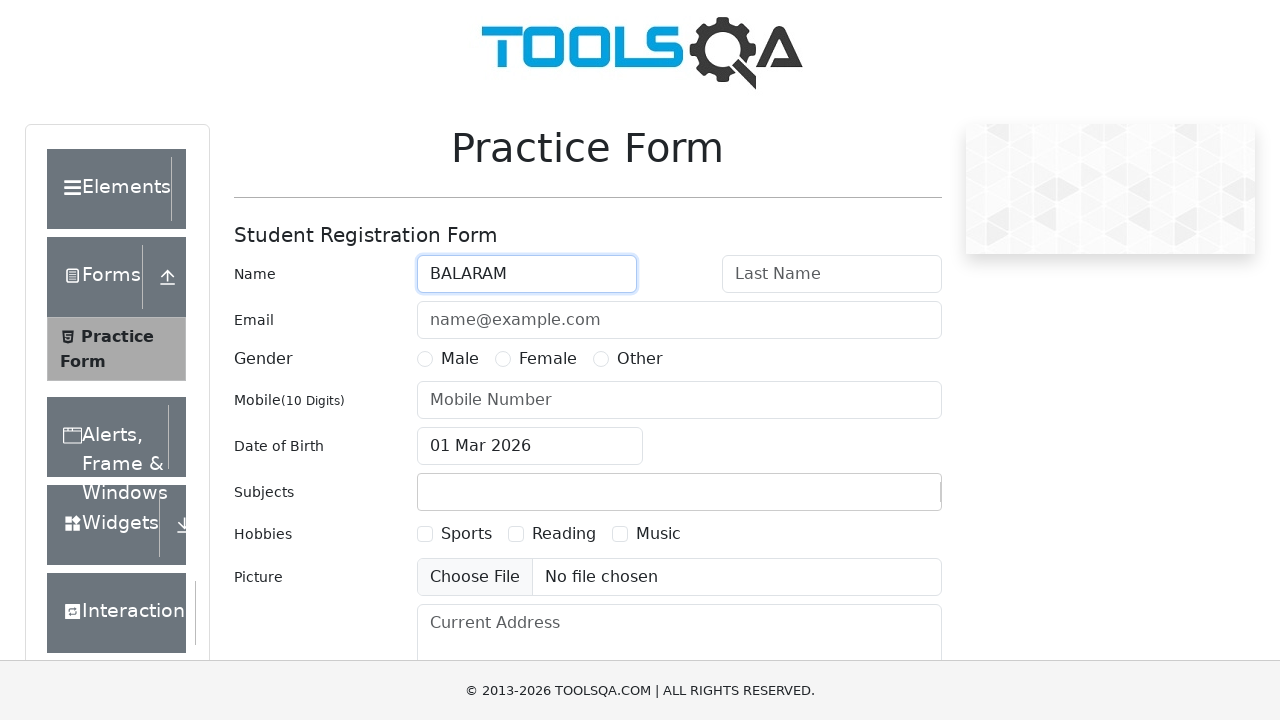

Filled last name field with 'Sahu' on #lastName
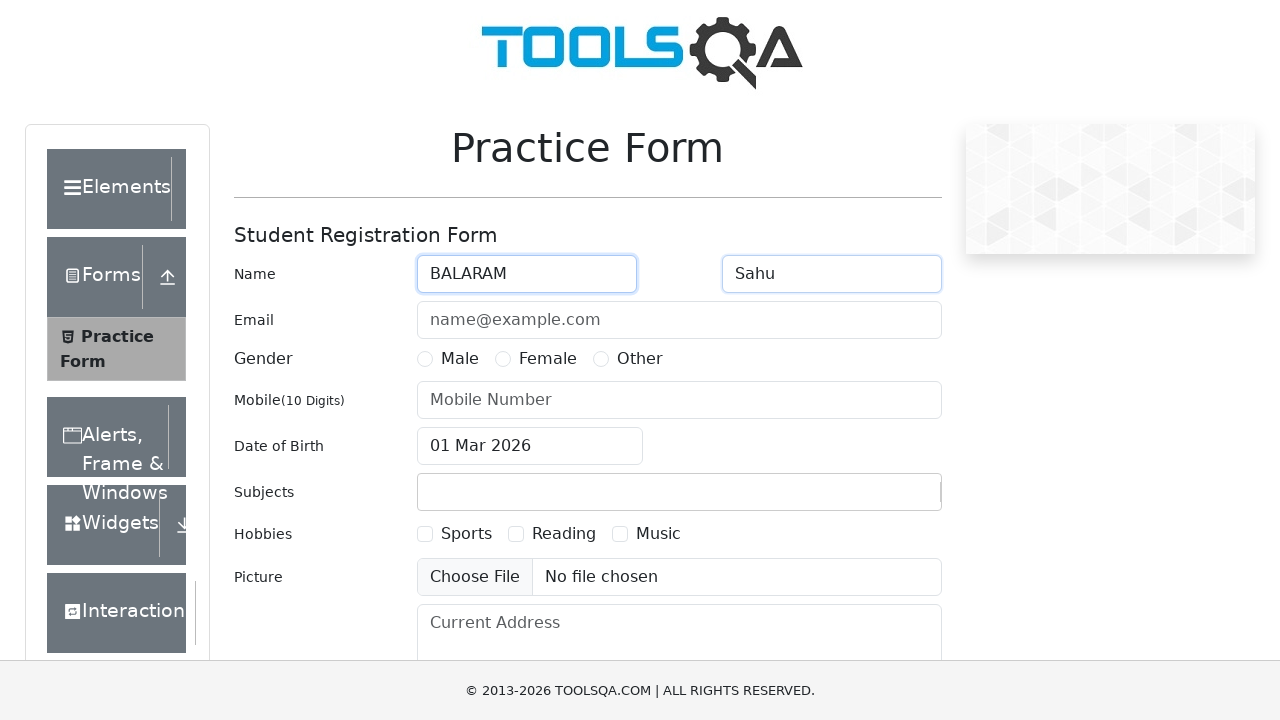

Filled email field with 'sahubalaram333@gmail.com' on #userEmail
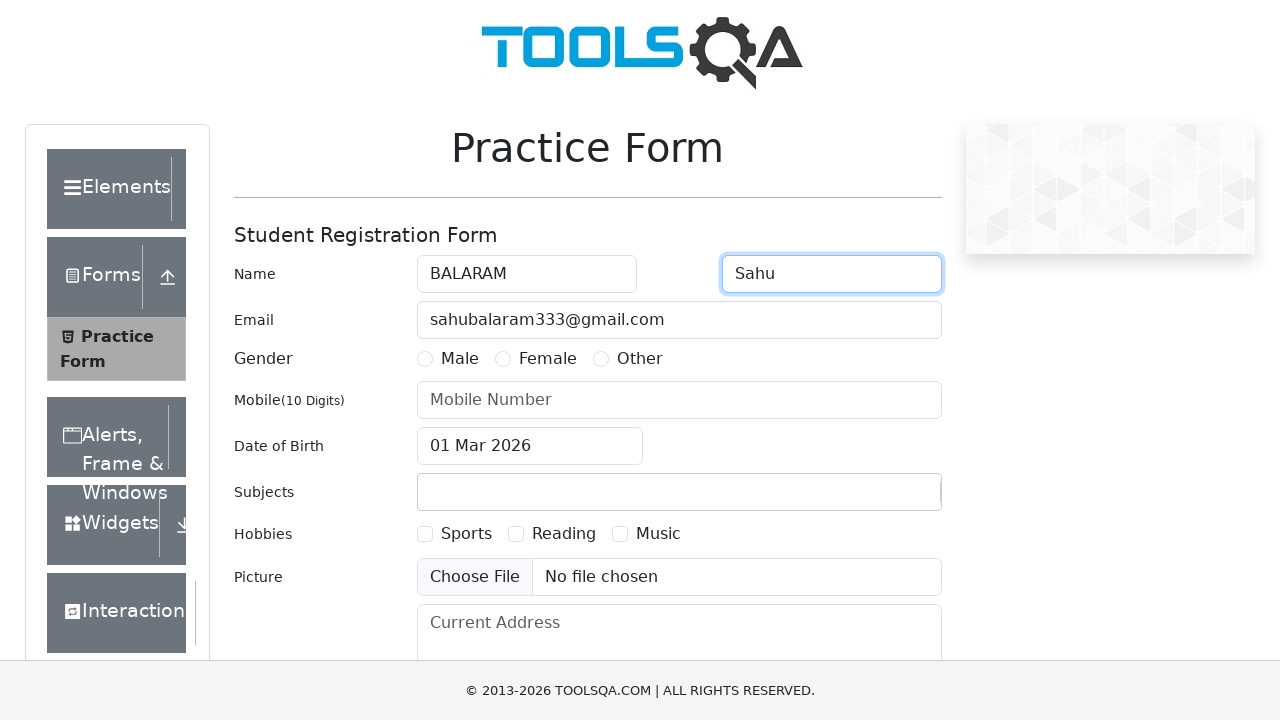

Filled phone number field with '8249460373' on #userNumber
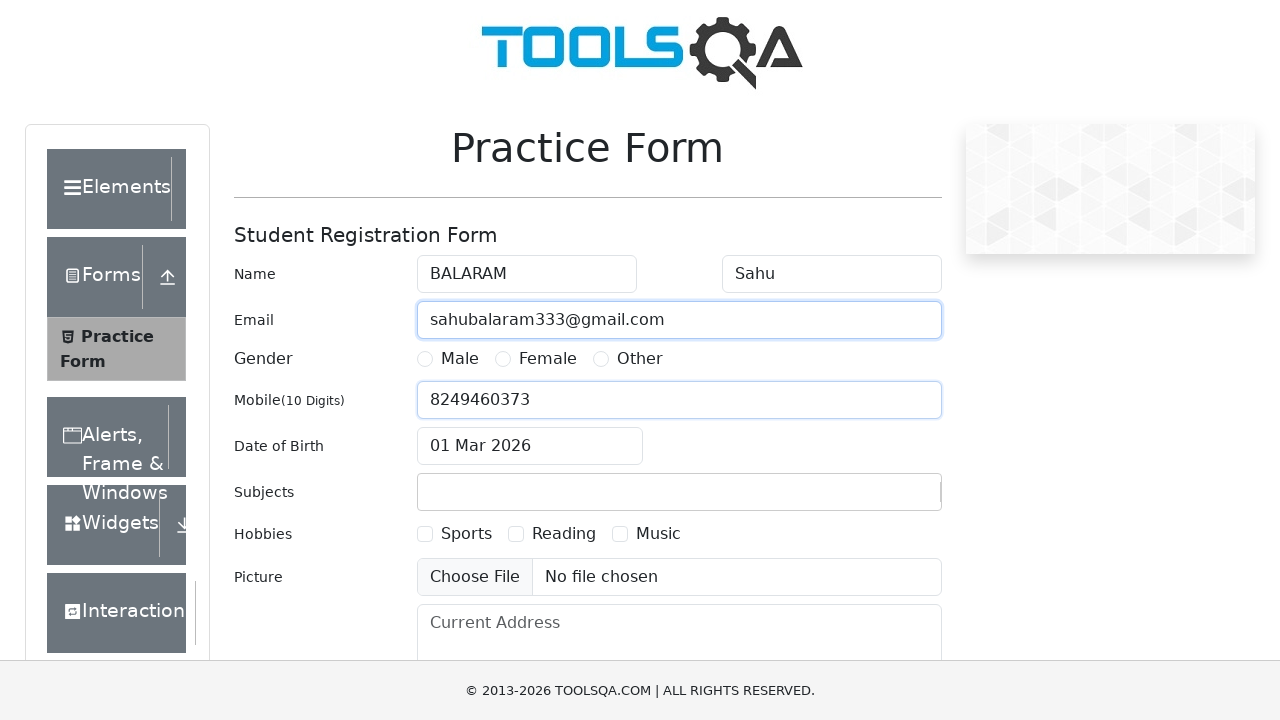

Filled date of birth field with '25 April 1999' on #dateOfBirthInput
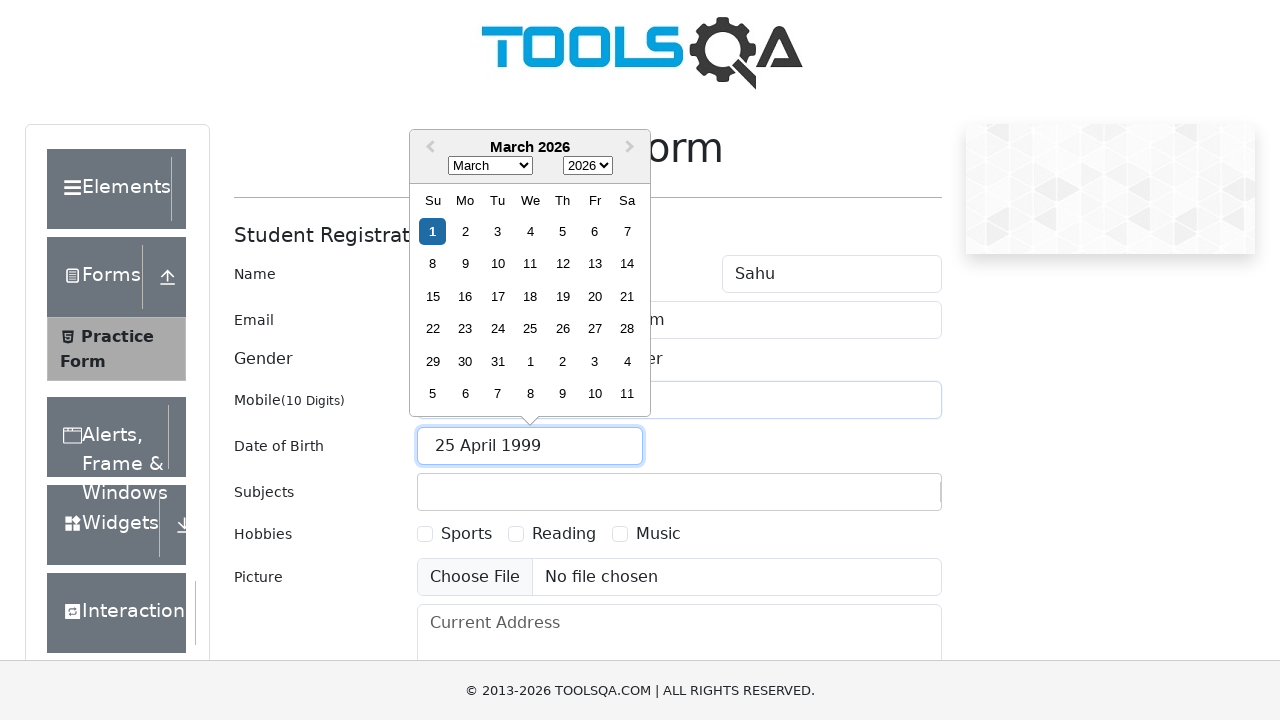

Selected Reading hobby checkbox at (516, 534) on input#hobbies-checkbox-2
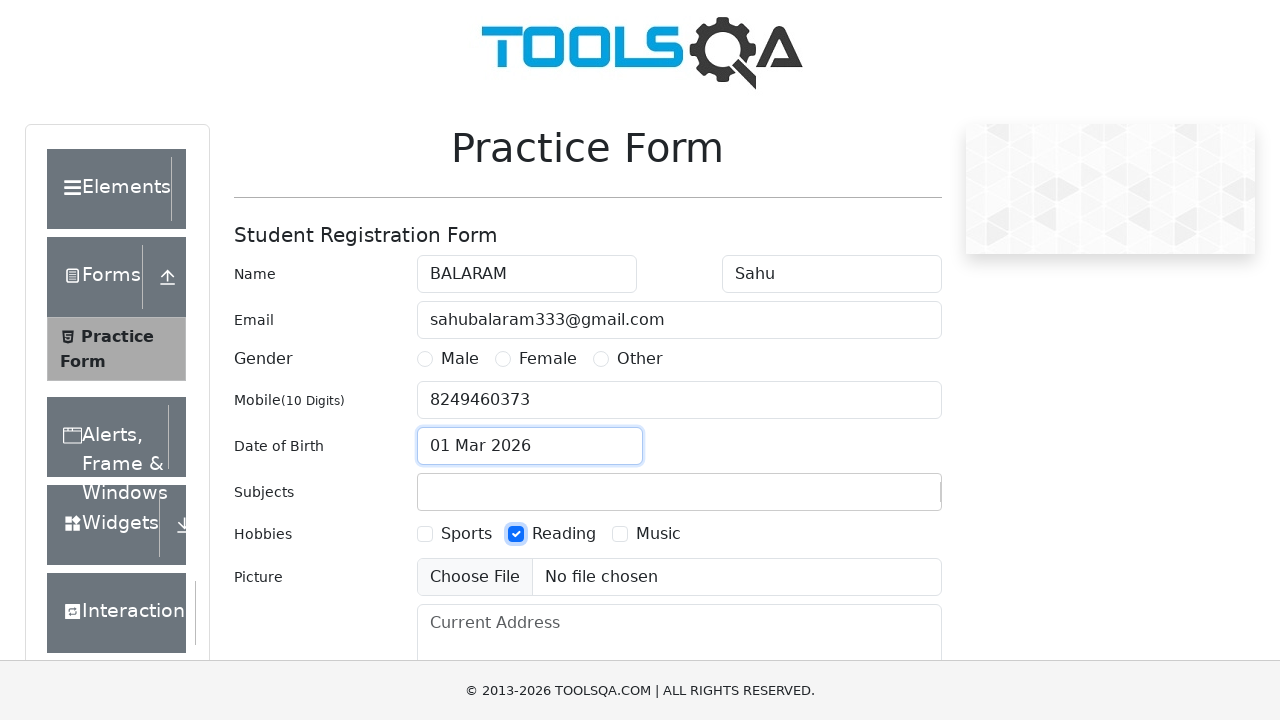

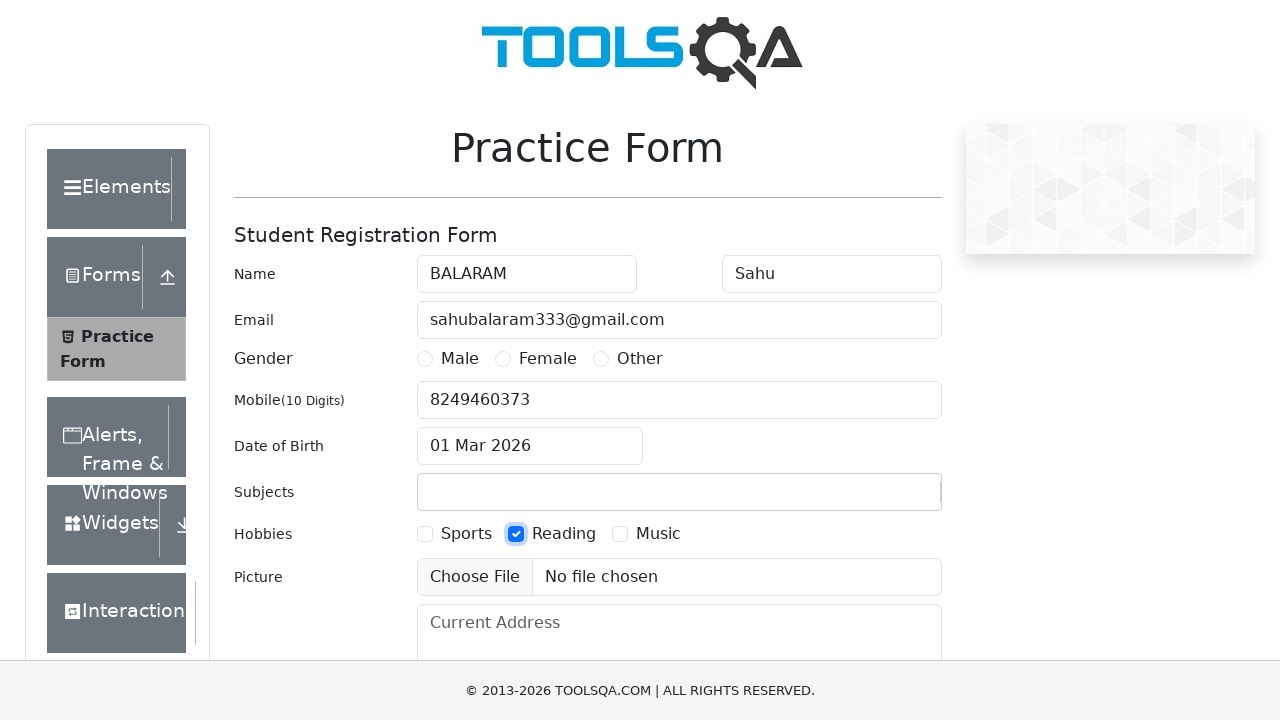